Tests browser window handling by opening a new window, switching to it to verify content, then switching back to the main window

Starting URL: https://demoqa.com/browser-windows

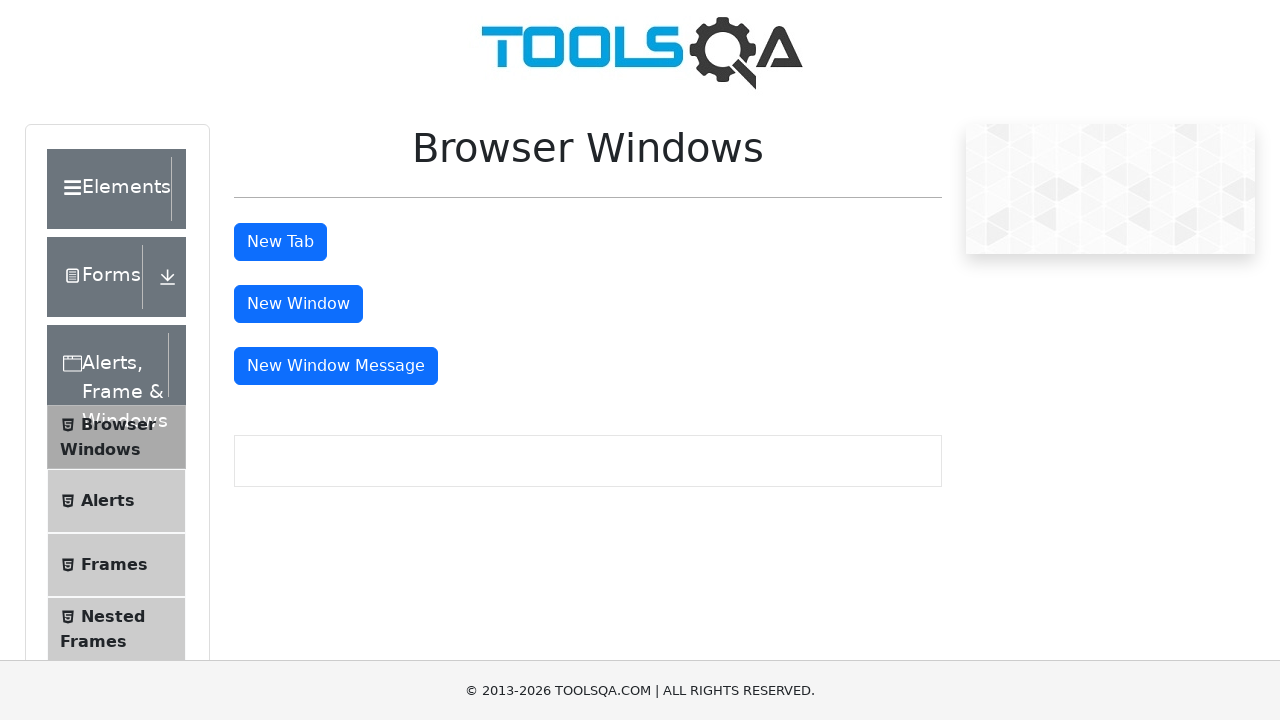

Clicked button to open new window at (298, 304) on #windowButton
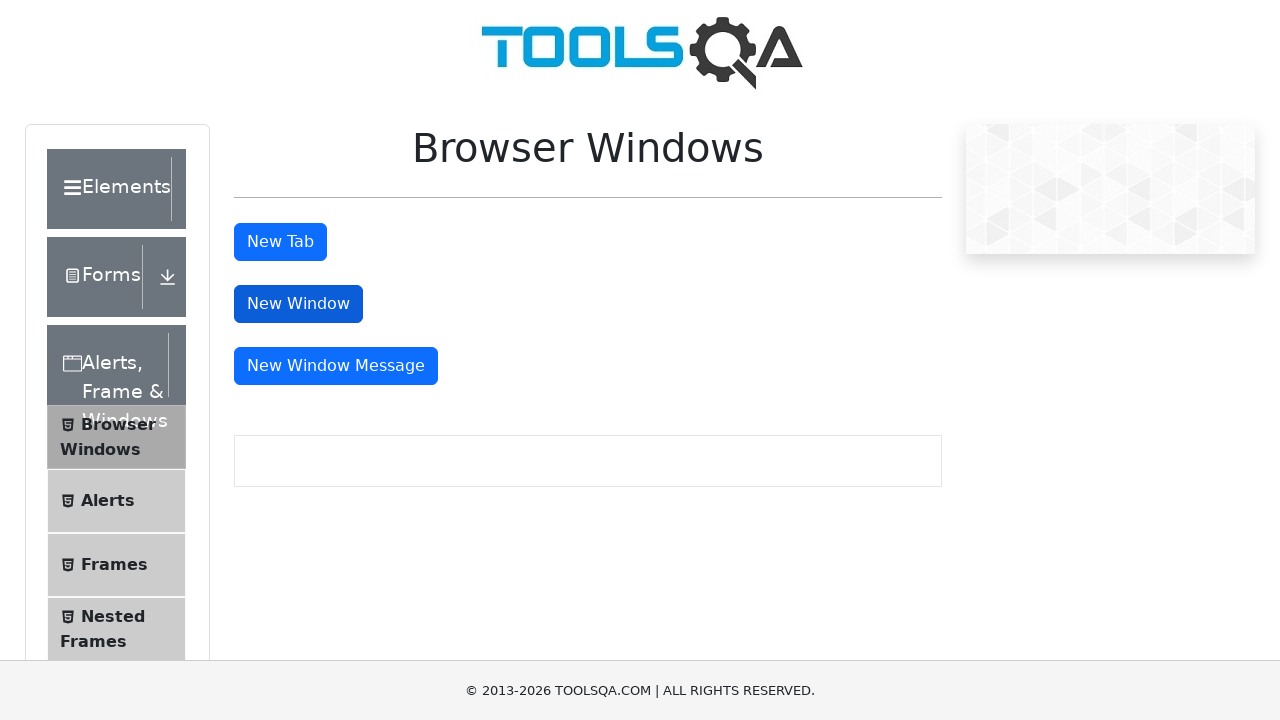

New window/tab opened and captured
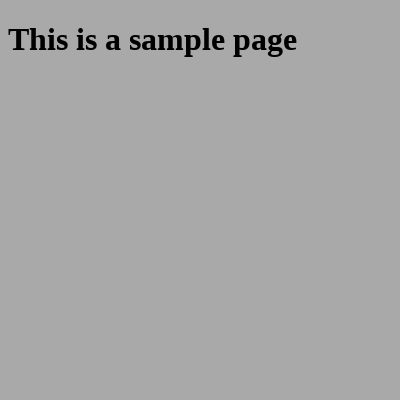

New window loaded completely
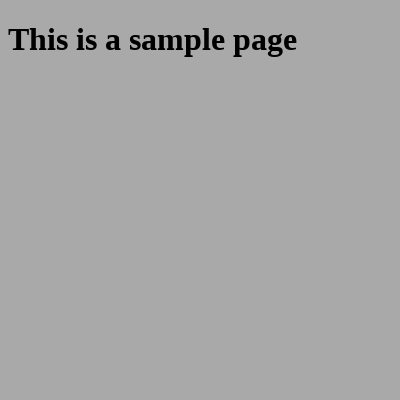

Retrieved text from child window: This is a sample page
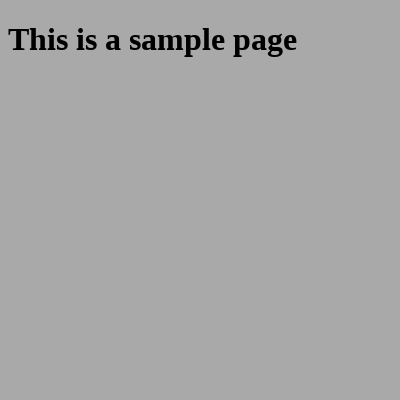

Closed the child window
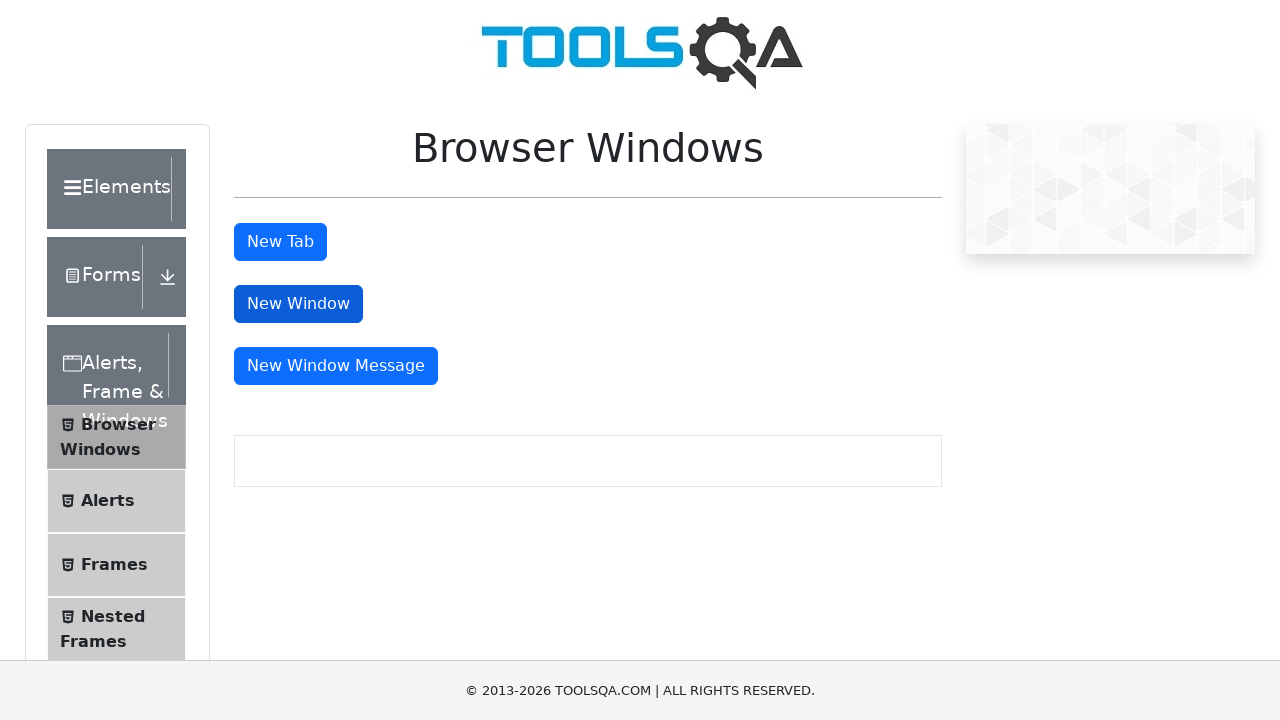

Retrieved main window title: demosite
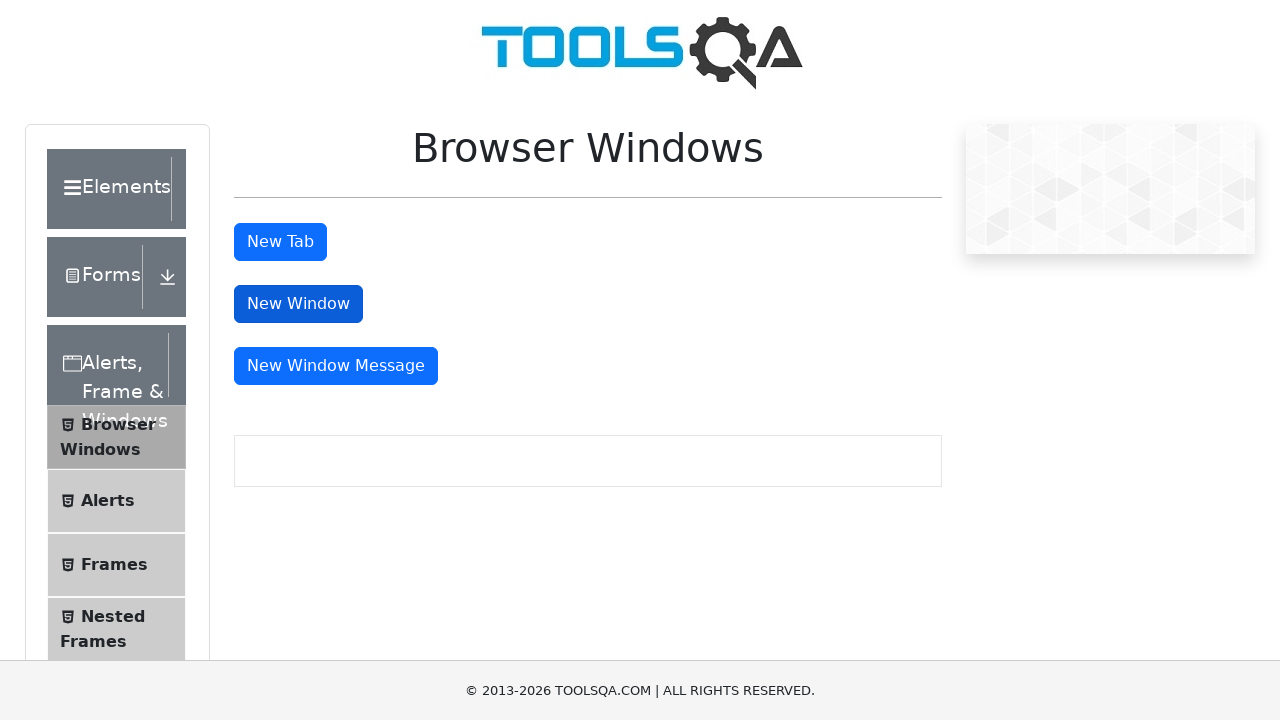

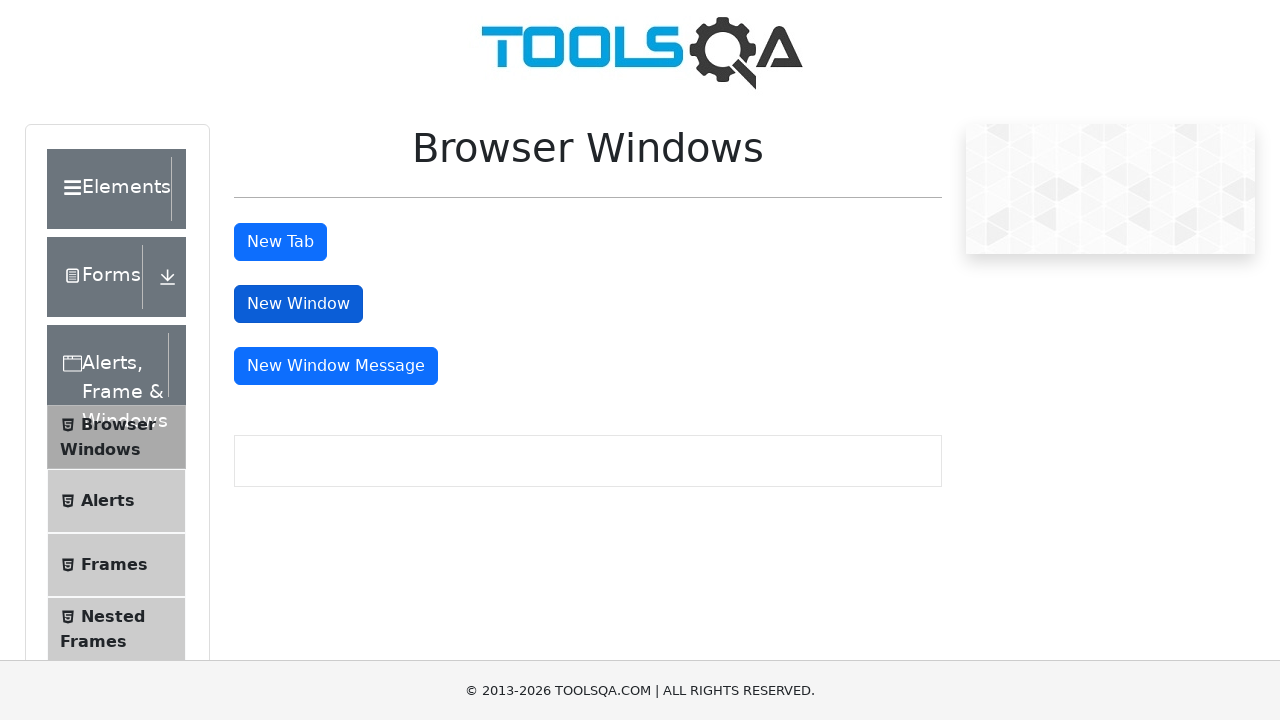